Navigates to an HTML forms tutorial page and verifies that checkbox form elements are present and accessible

Starting URL: https://echoecho.com/htmlforms09.htm

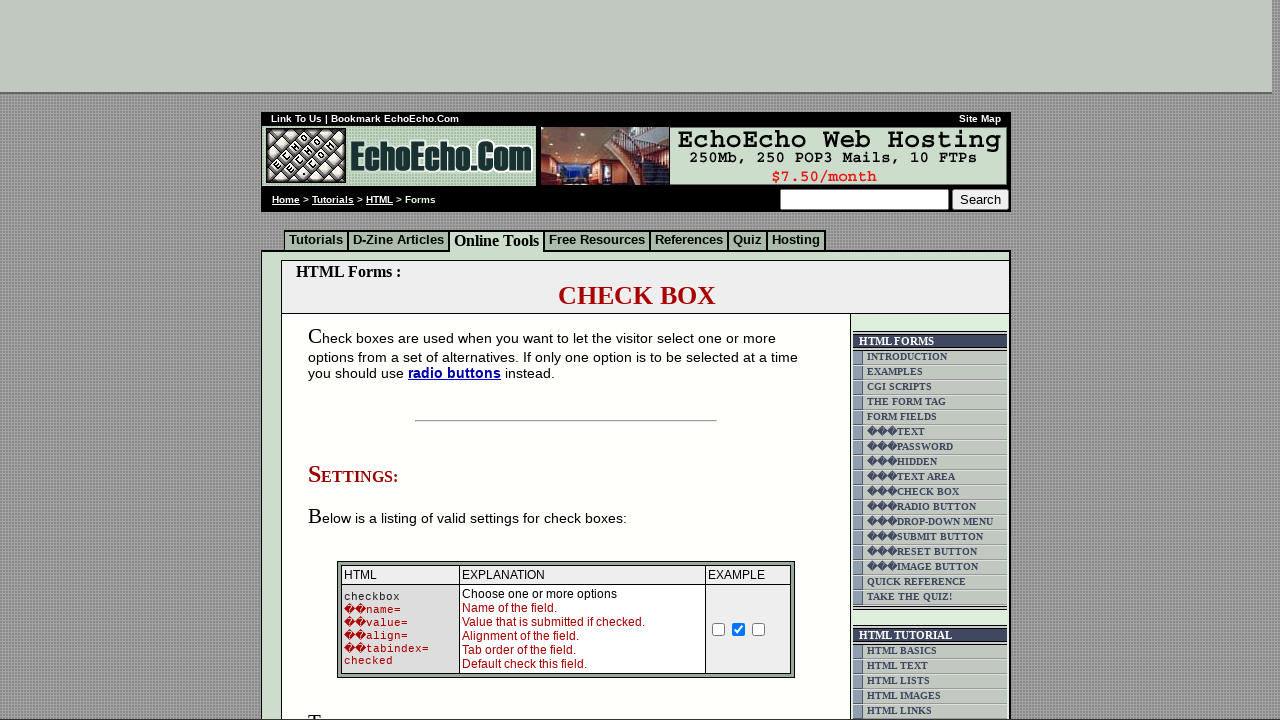

Navigated to HTML forms tutorial page
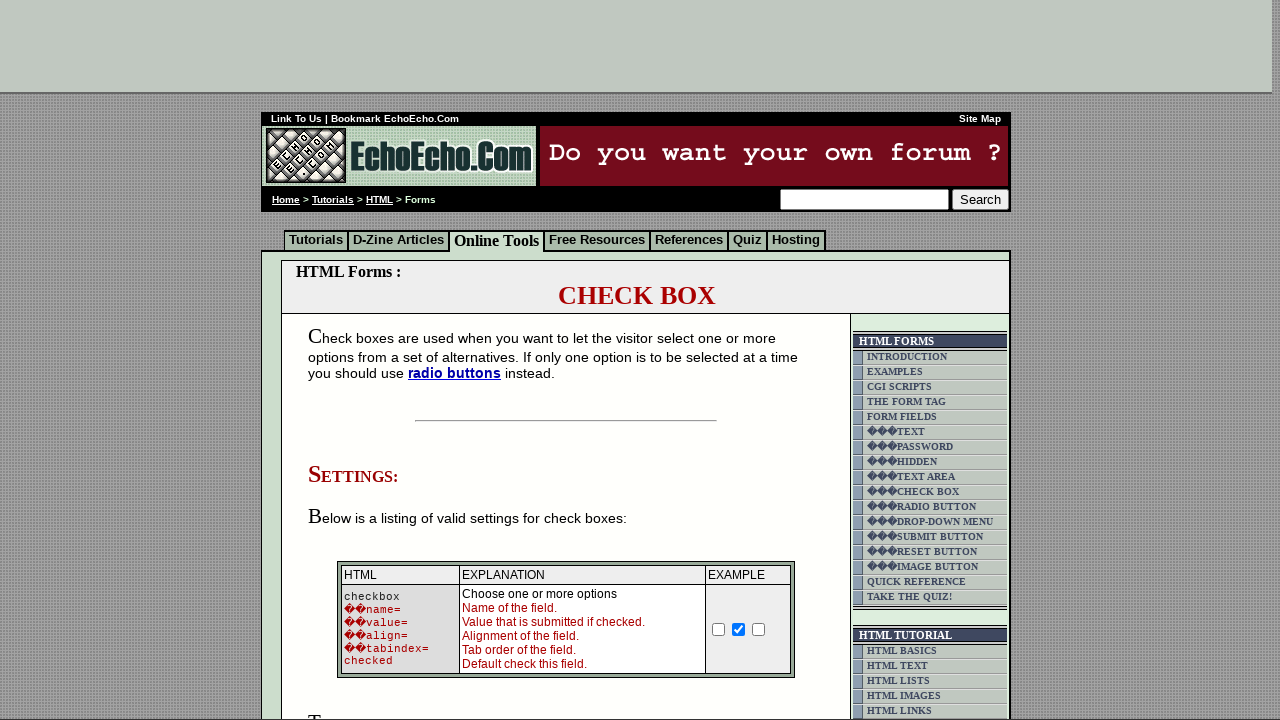

Checkbox form elements loaded and are present on the page
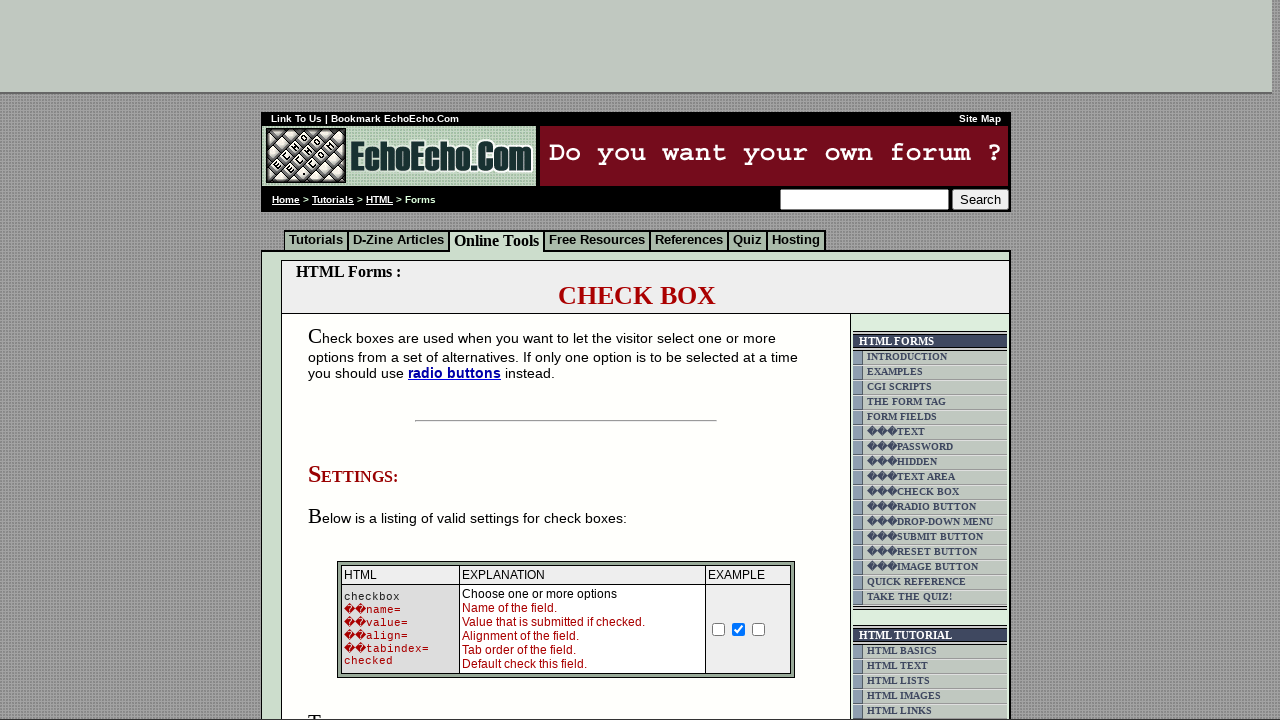

Located all checkbox form elements
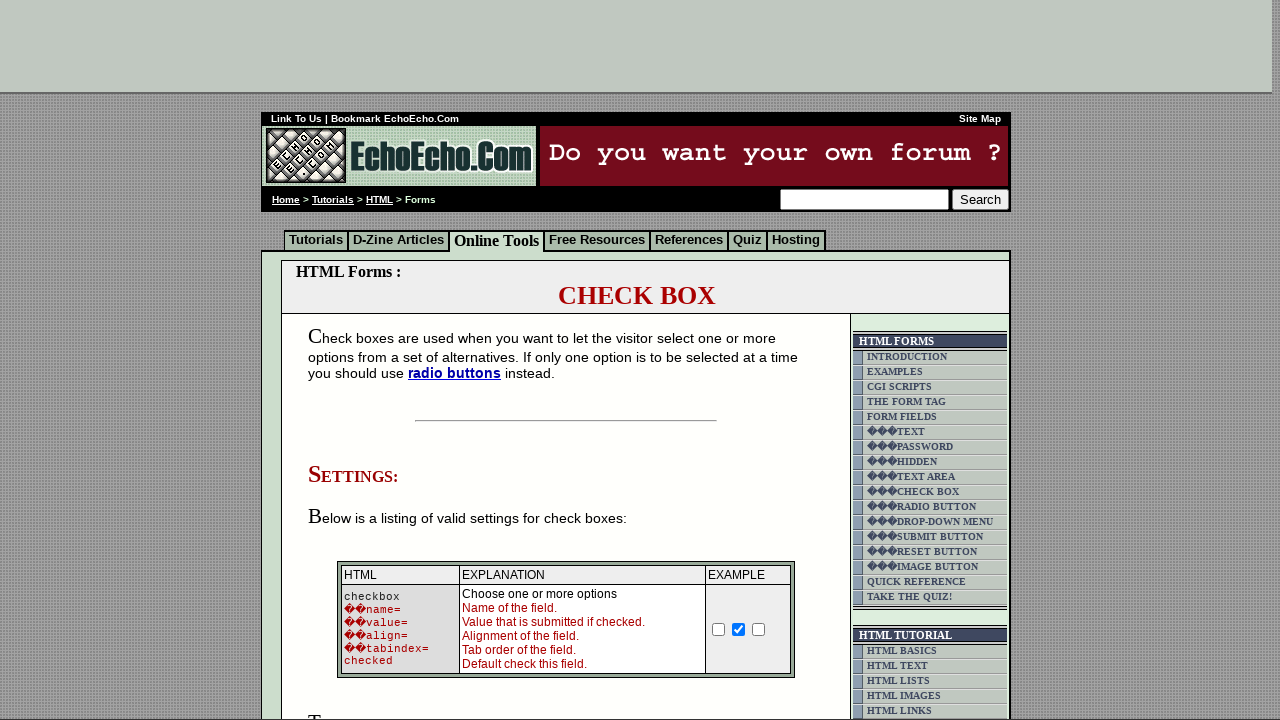

First checkbox is visible and accessible
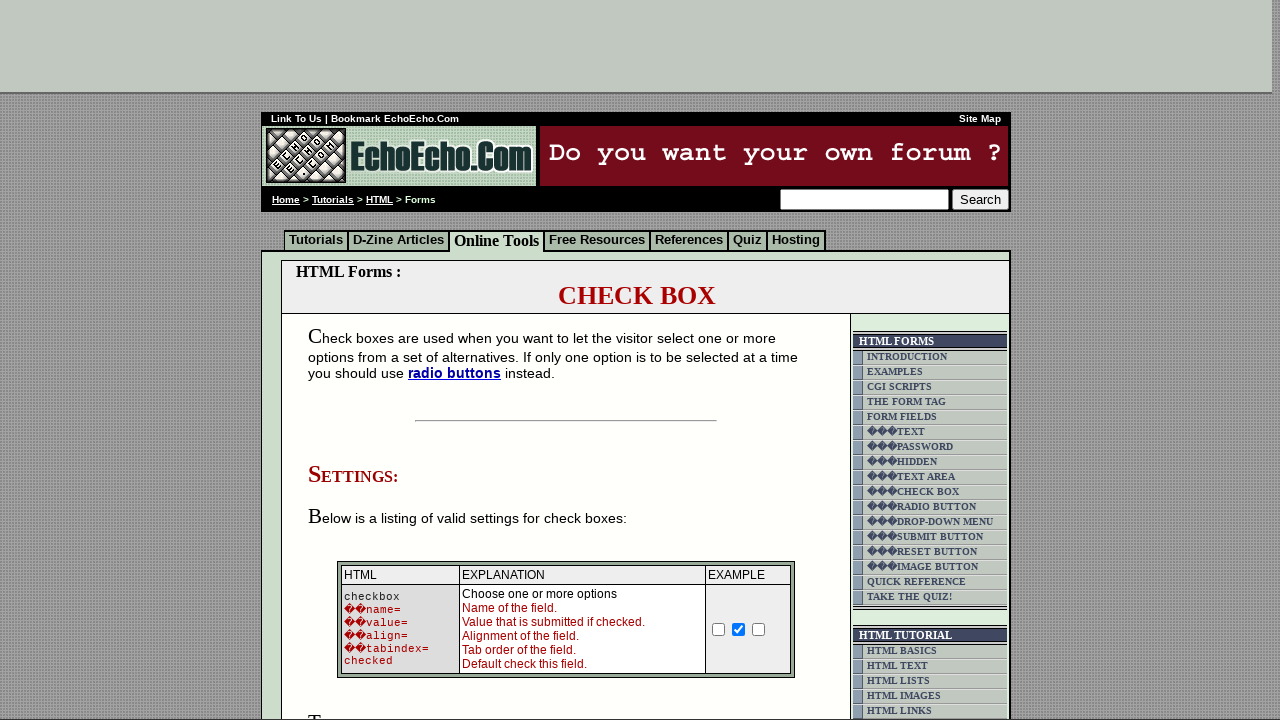

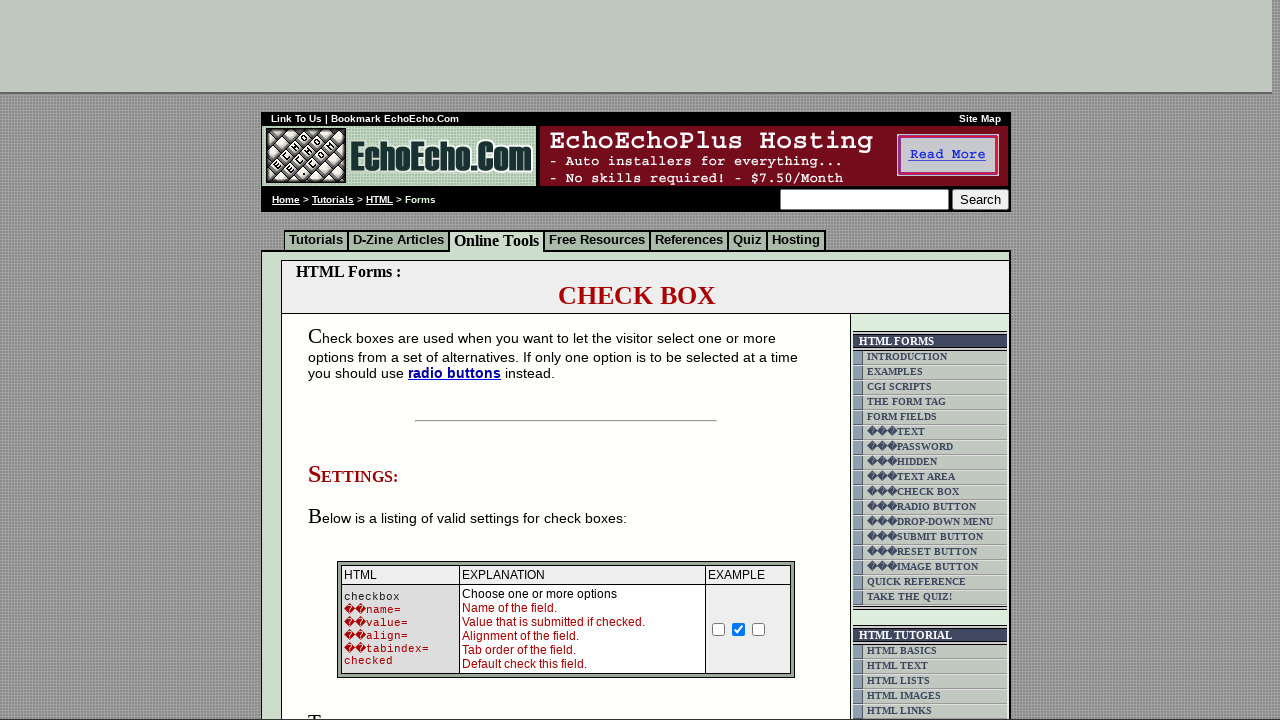